Tests dynamic controls functionality by navigating to the Dynamic Controls page and clicking the Enable button

Starting URL: http://the-internet.herokuapp.com

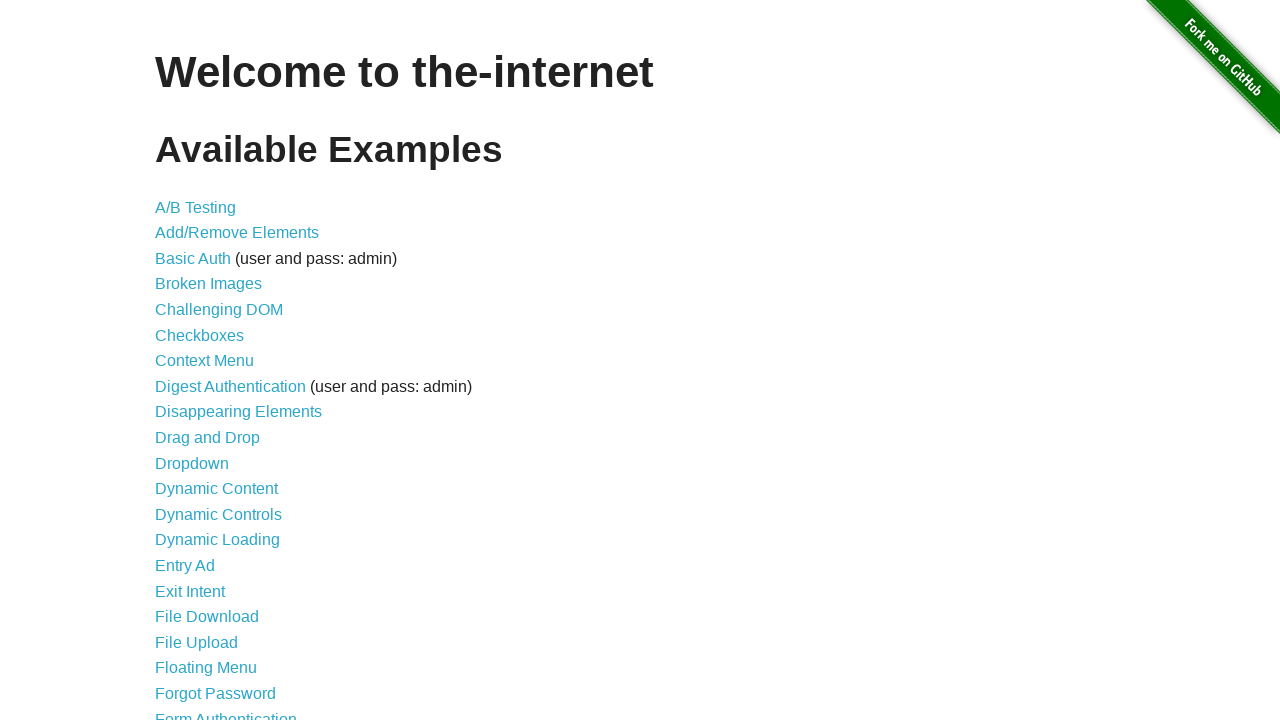

Clicked on 'Dynamic Controls' link at (218, 514) on text=Dynamic Controls
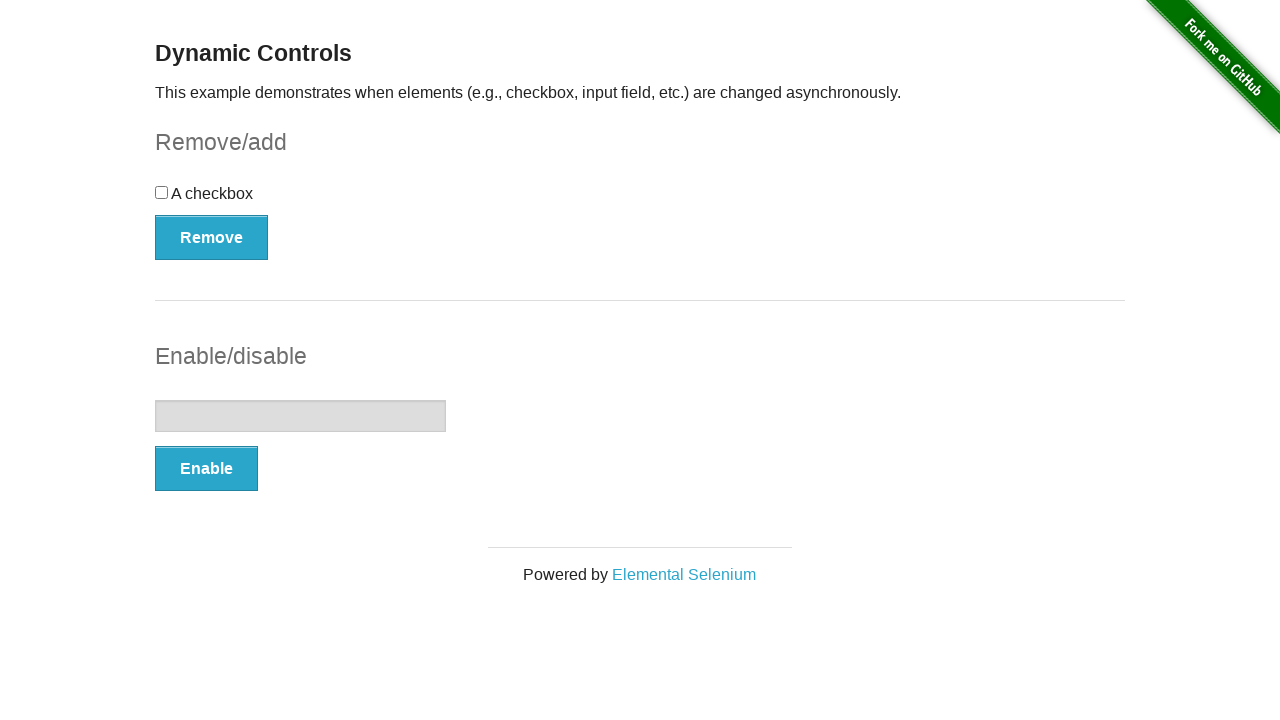

Enable button loaded on Dynamic Controls page
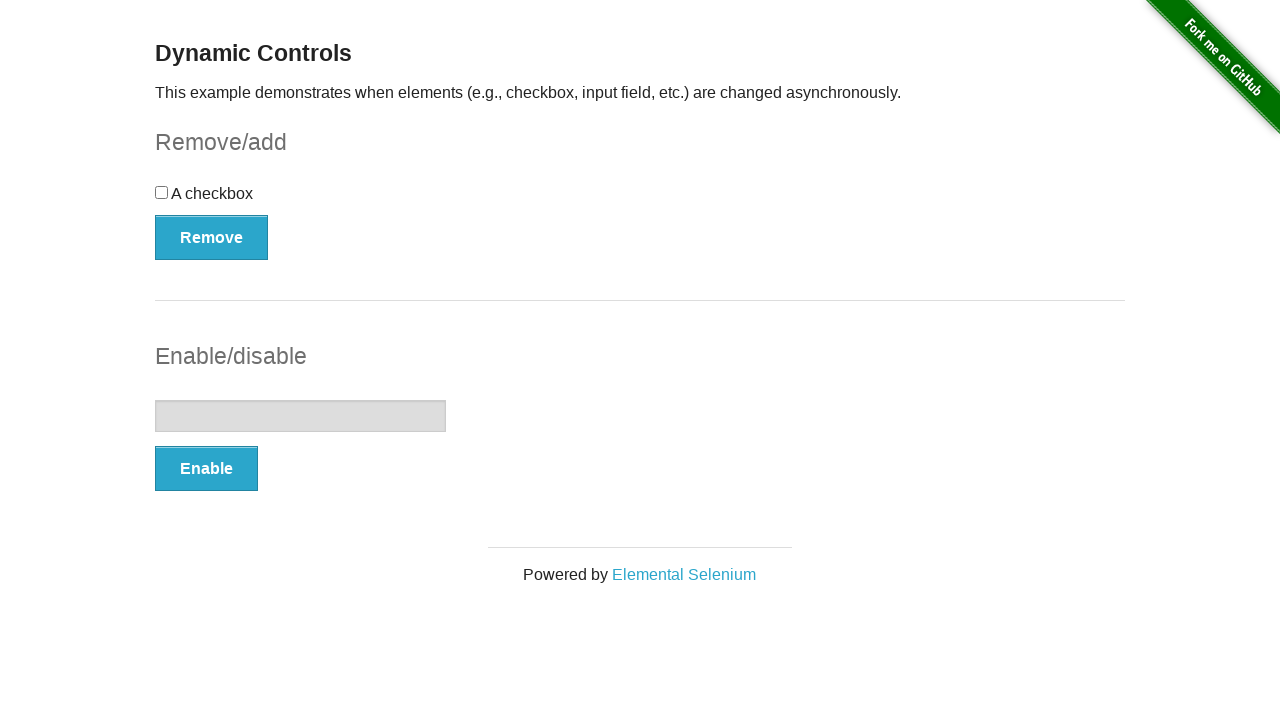

Clicked the Enable button at (206, 469) on xpath=//button[text()='Enable']
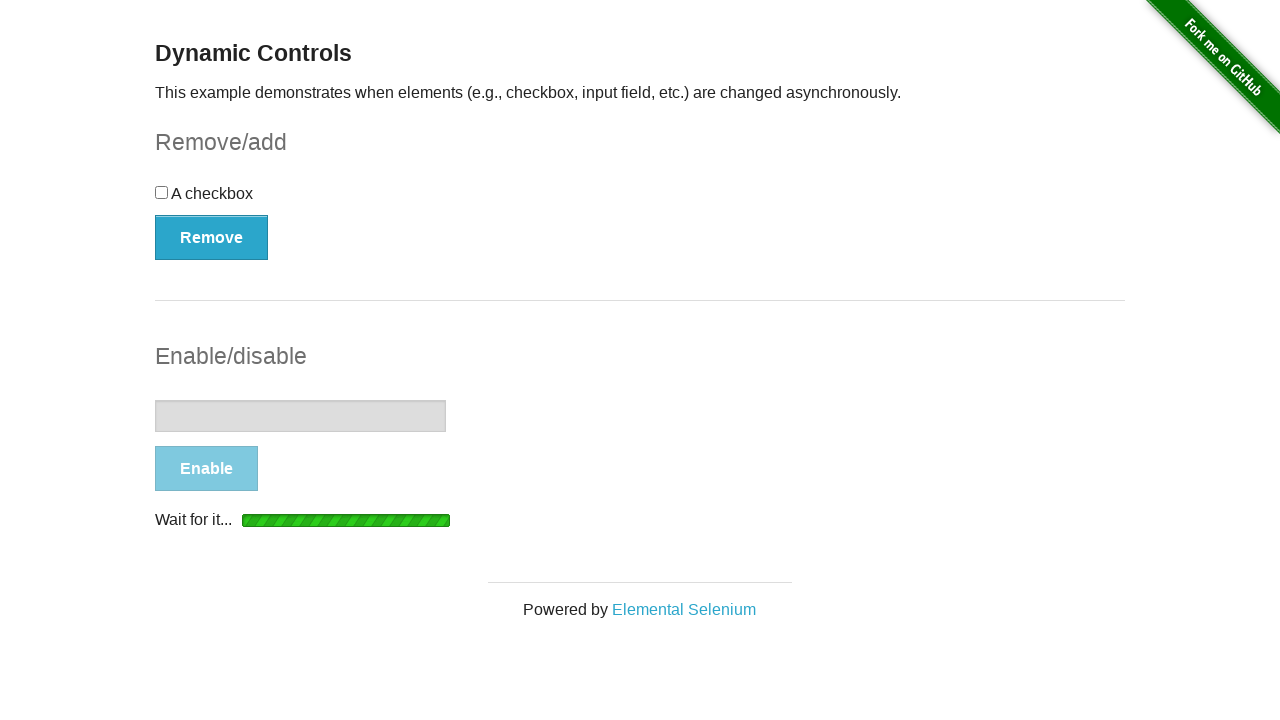

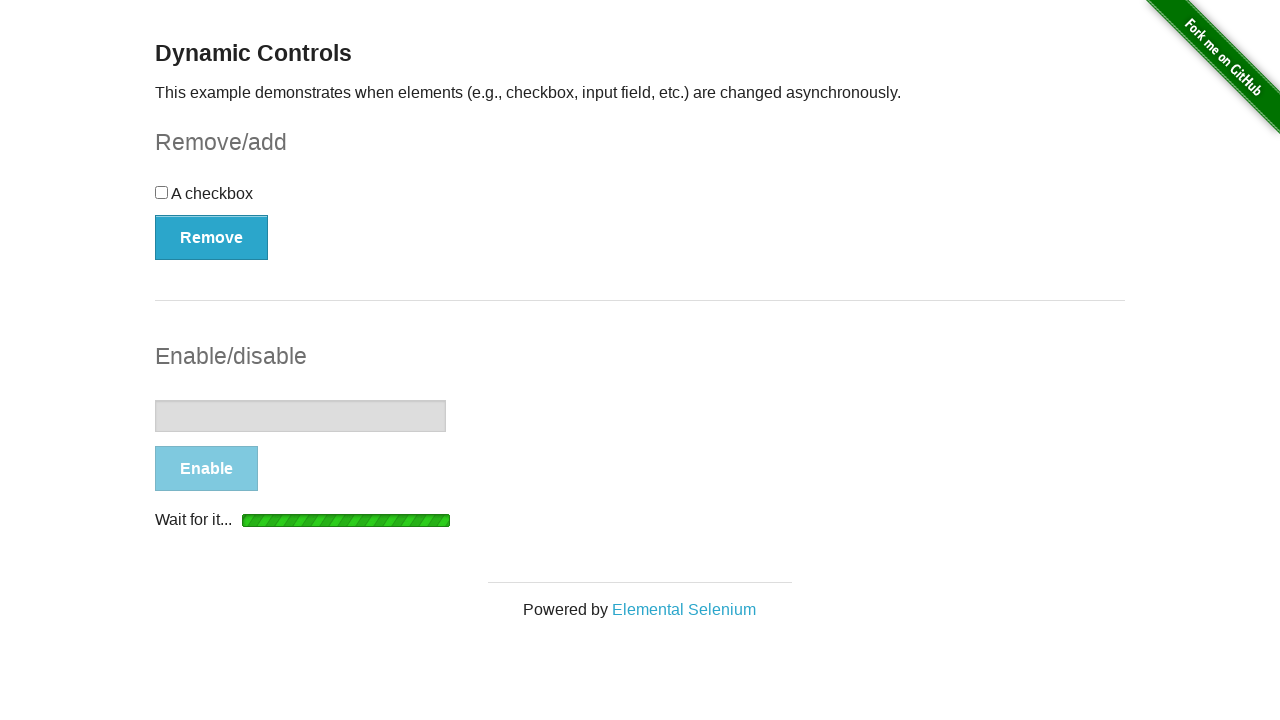